Navigates to Bulldogjob's job listings page and verifies that job listing items are displayed on the page.

Starting URL: https://bulldogjob.com/companies/jobs

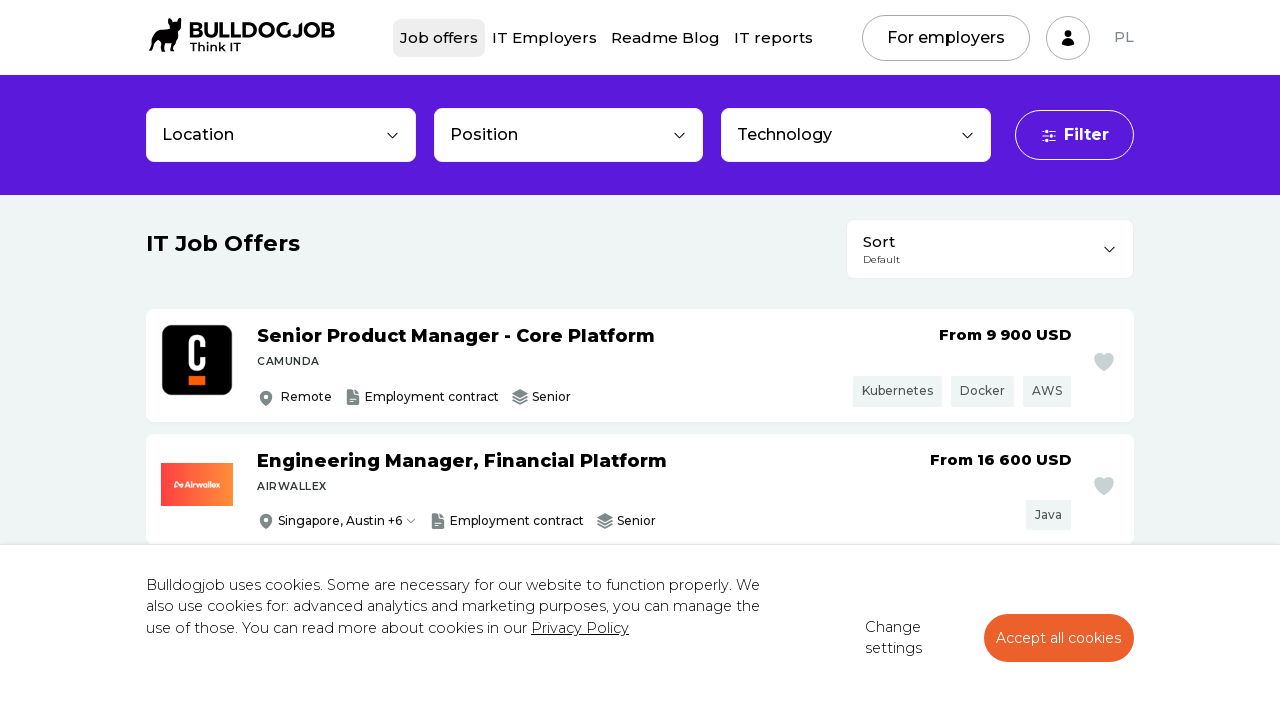

Navigated to Bulldogjob's job listings page
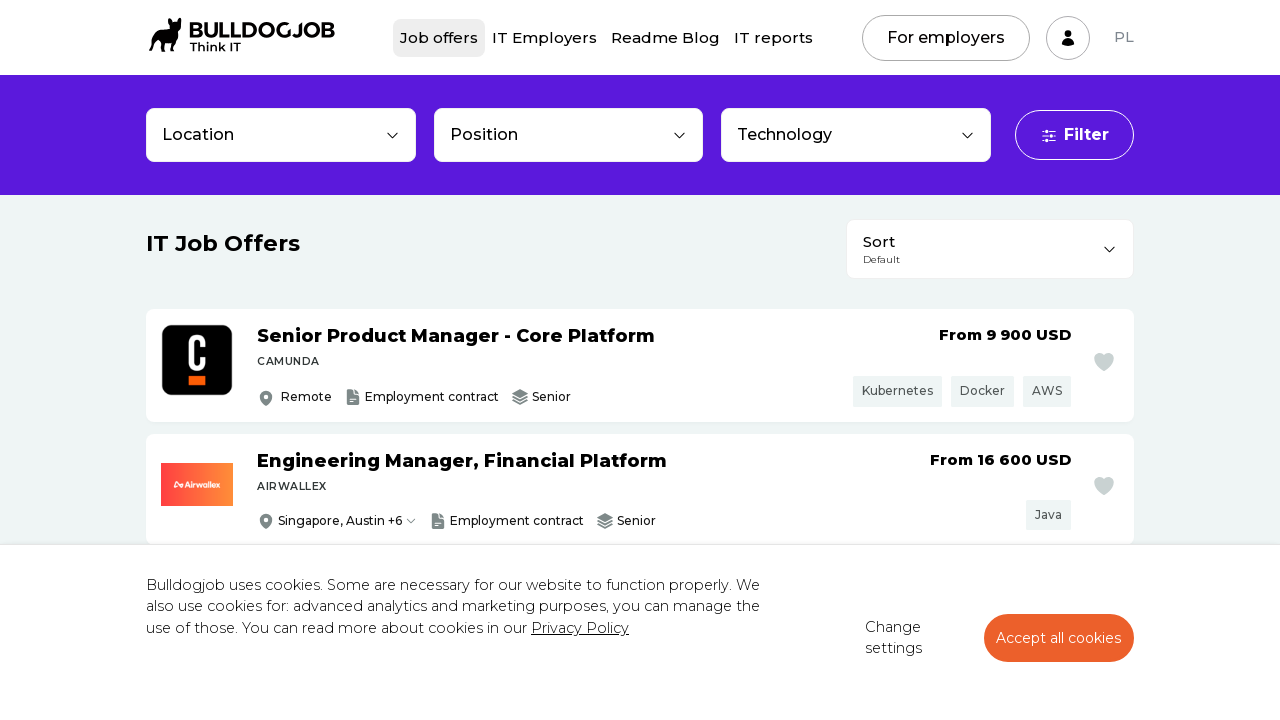

Job listing items loaded on the page
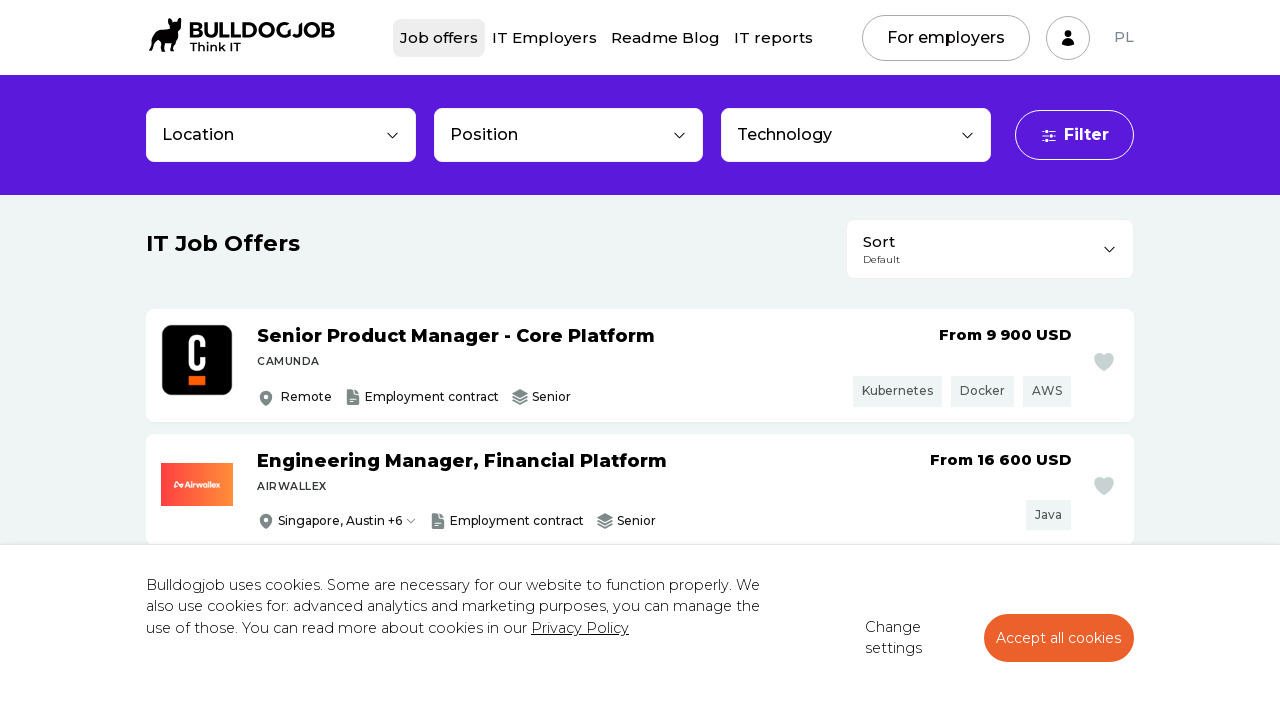

Verified that job listing items are displayed on the page
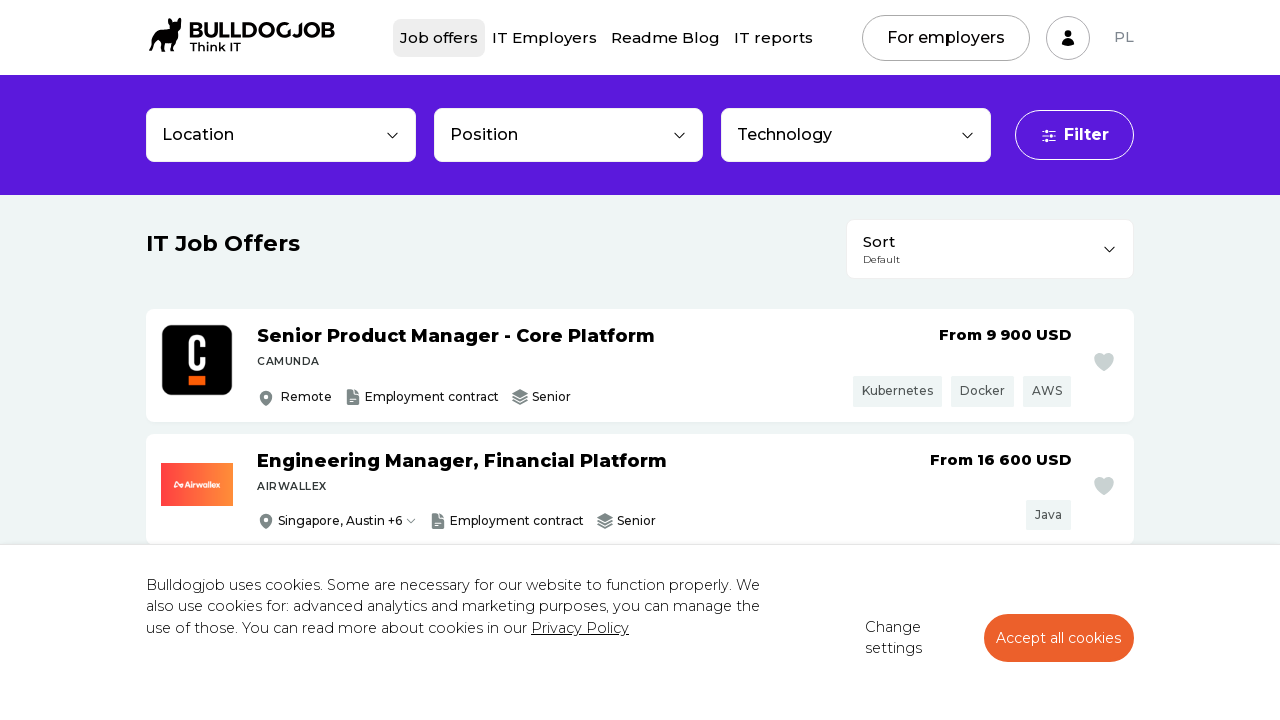

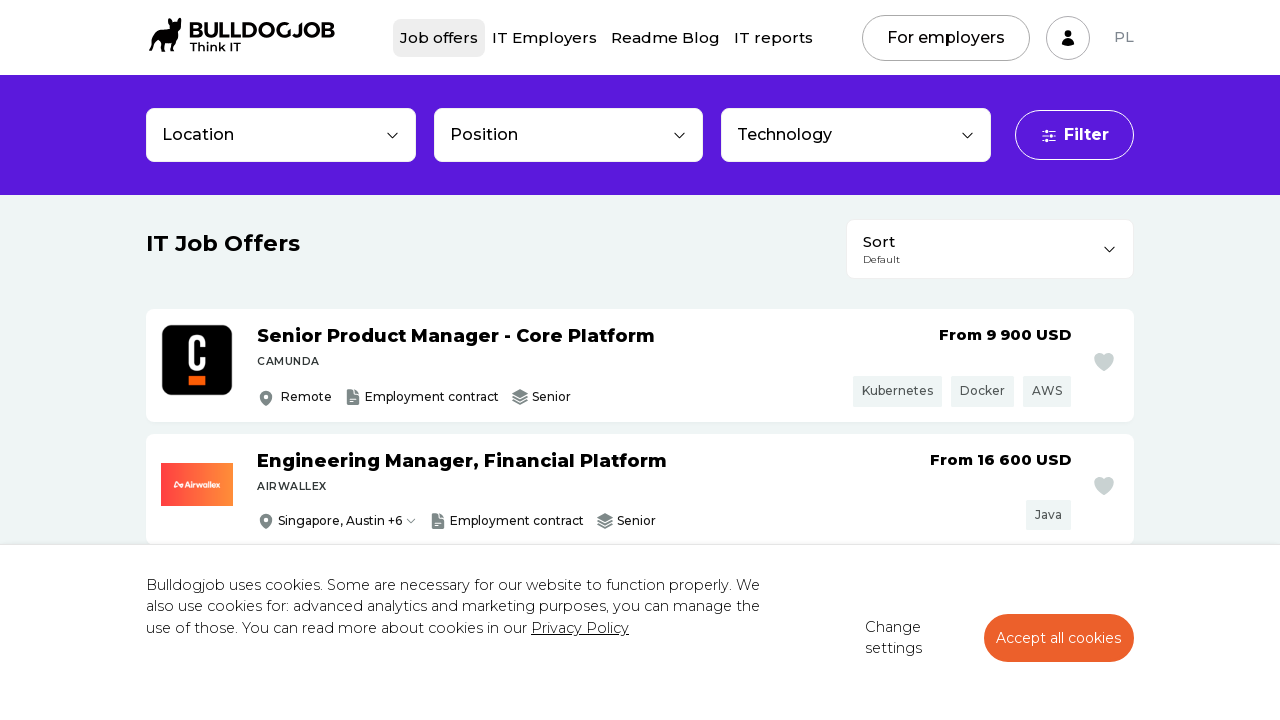